Tests a registration form by filling in multiple input fields and submitting the form to verify successful registration

Starting URL: http://suninjuly.github.io/registration1.html

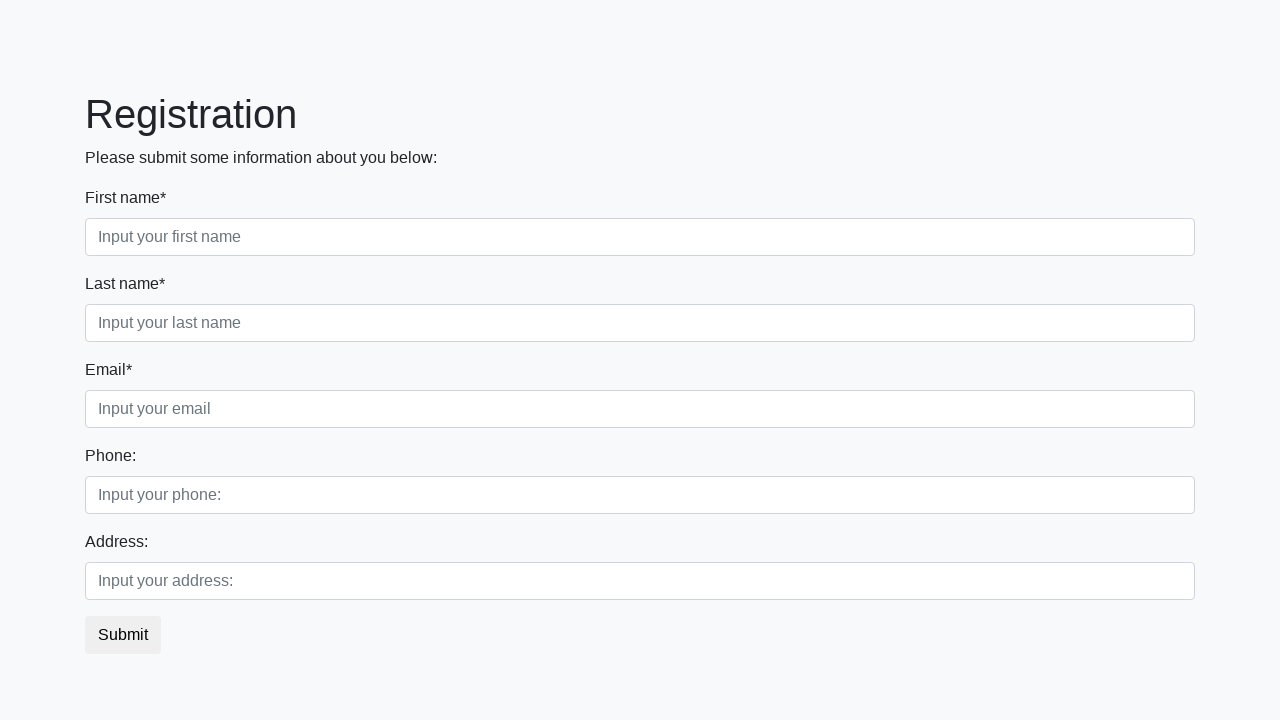

Filled first name field with 'Ivan' on .first_block > .form-group.first_class > .form-control.first
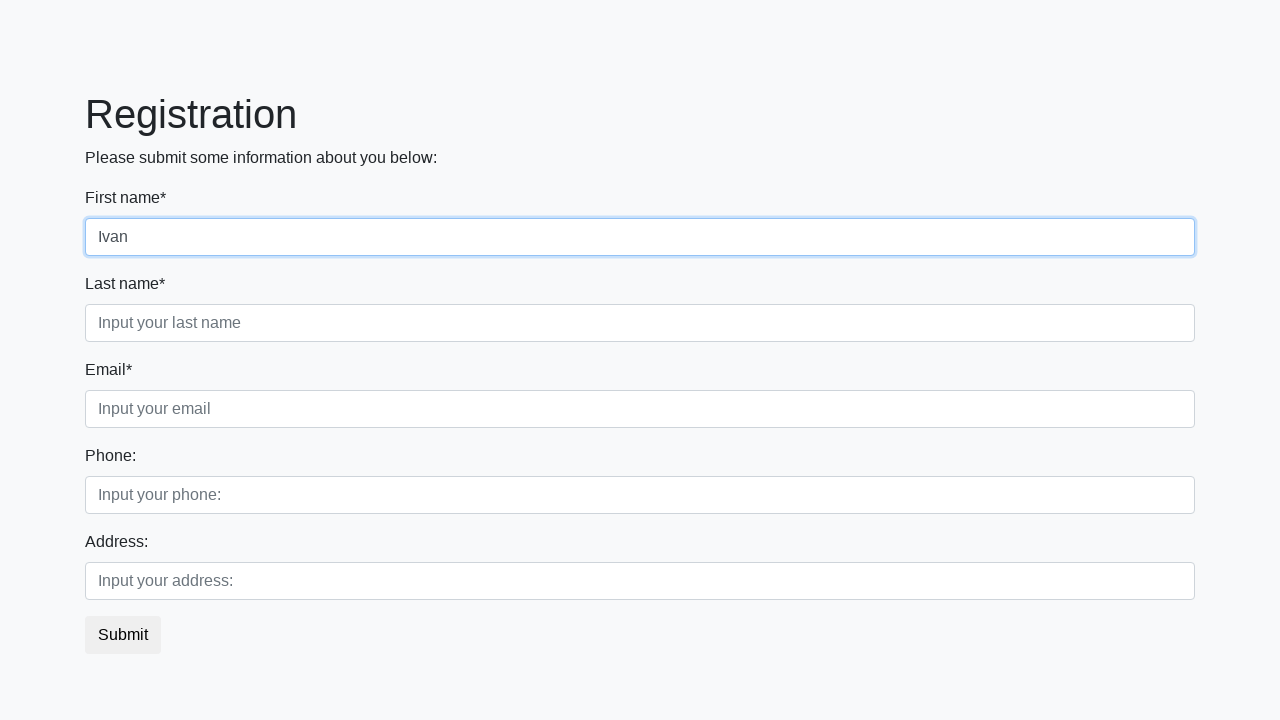

Filled last name field with 'Petrov' on .first_block > .form-group.second_class > .form-control.second
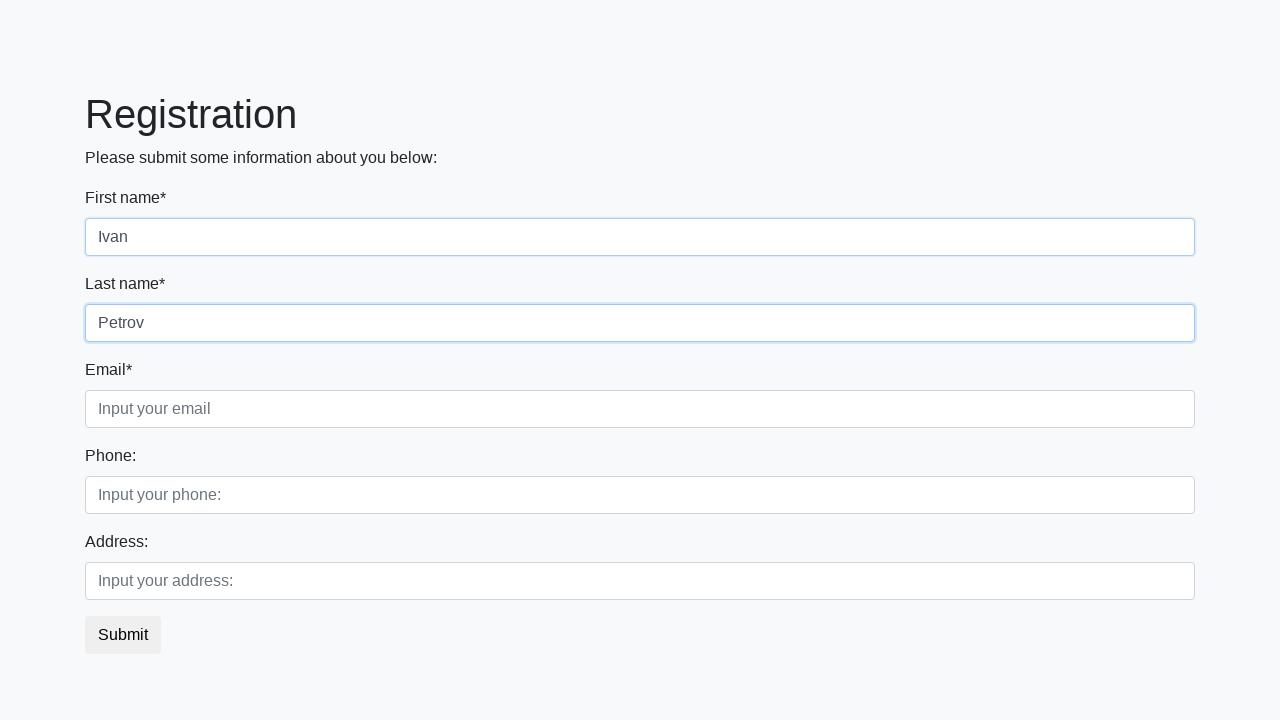

Filled email field with 'ivan.petrov@example.com' on .first_block > .form-group.third_class > .form-control.third
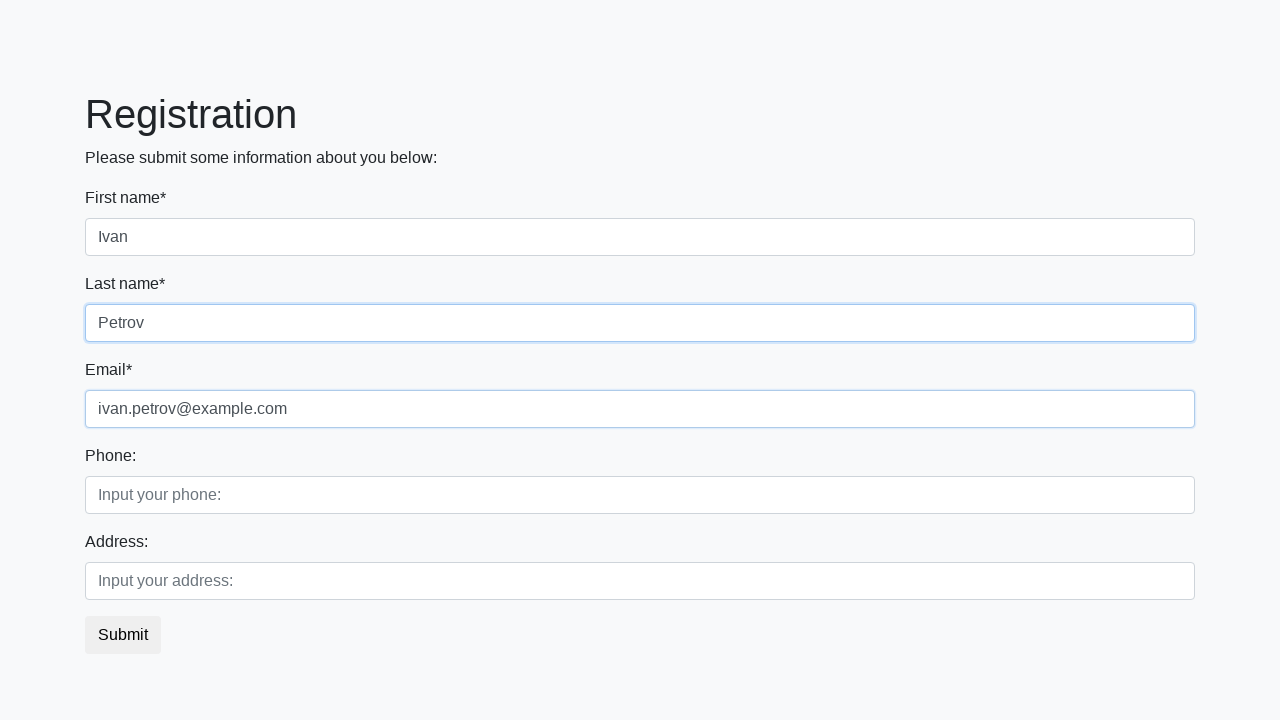

Filled phone field with '+1234567890' on .second_block > .form-group.first_class > .form-control.first
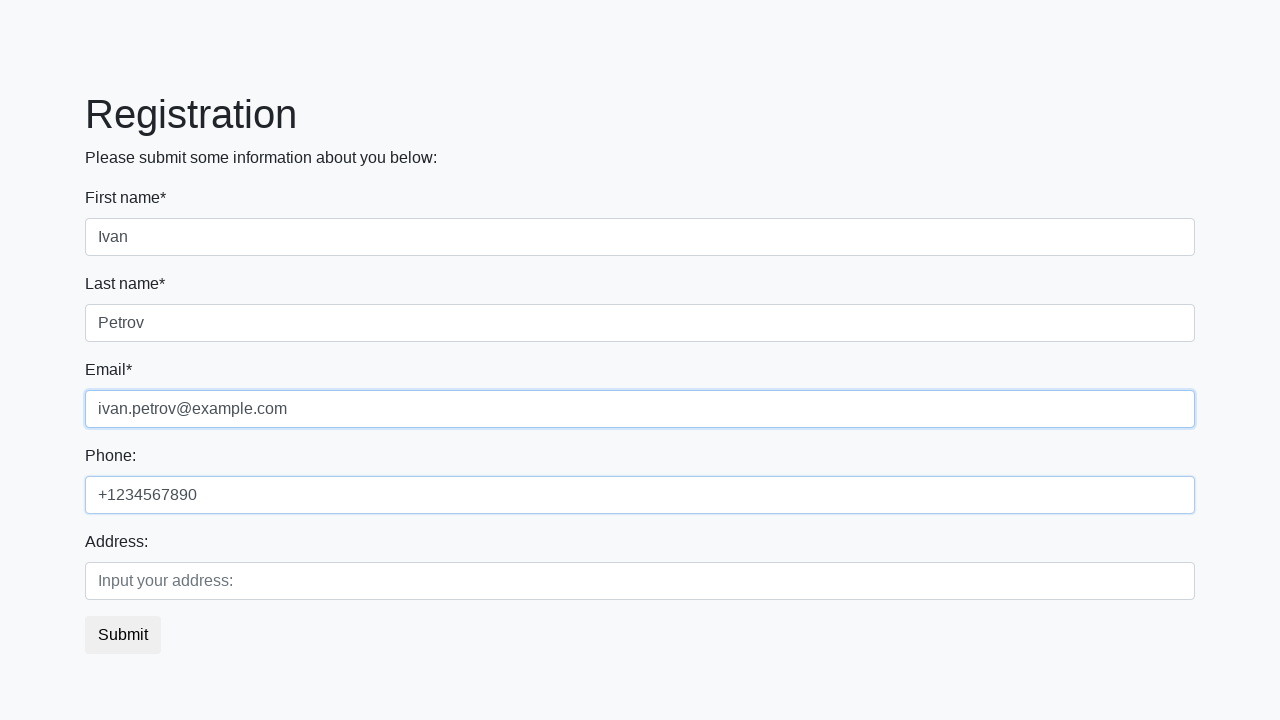

Filled address field with '123 Main Street' on .second_block > .form-group.second_class > .form-control.second
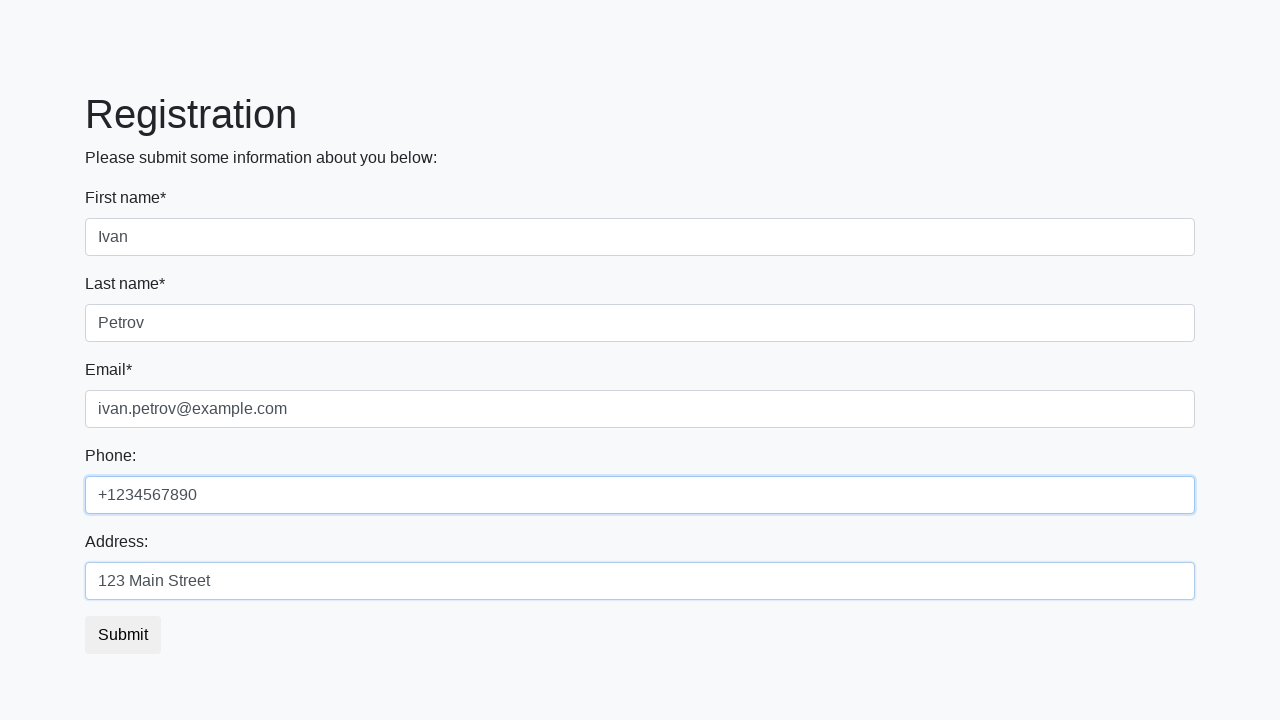

Clicked submit button to register at (123, 635) on button.btn
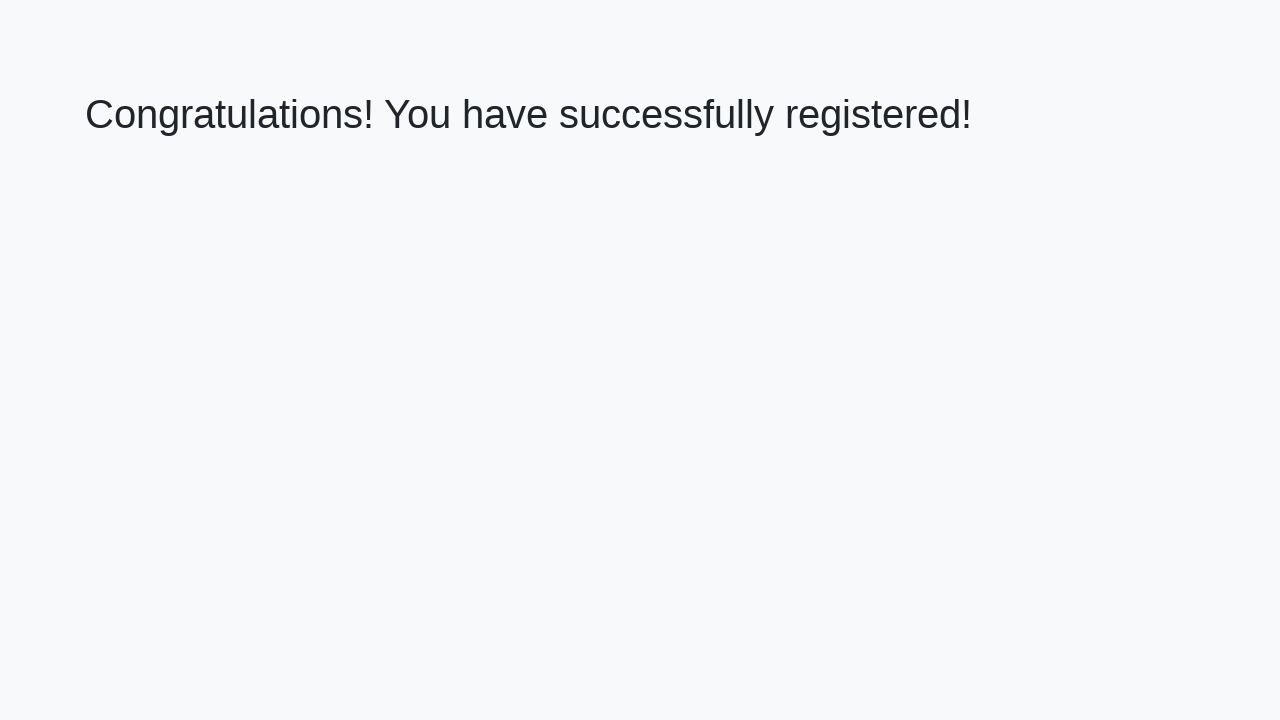

Success message heading loaded
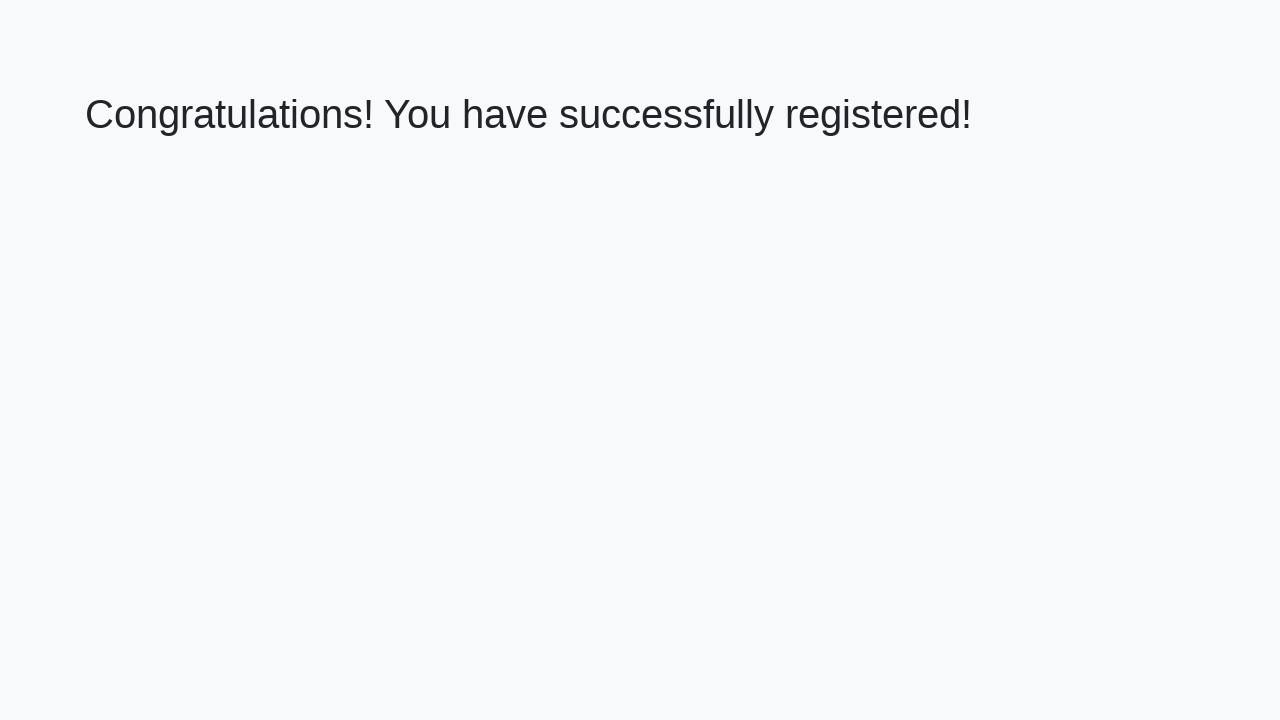

Retrieved success message text
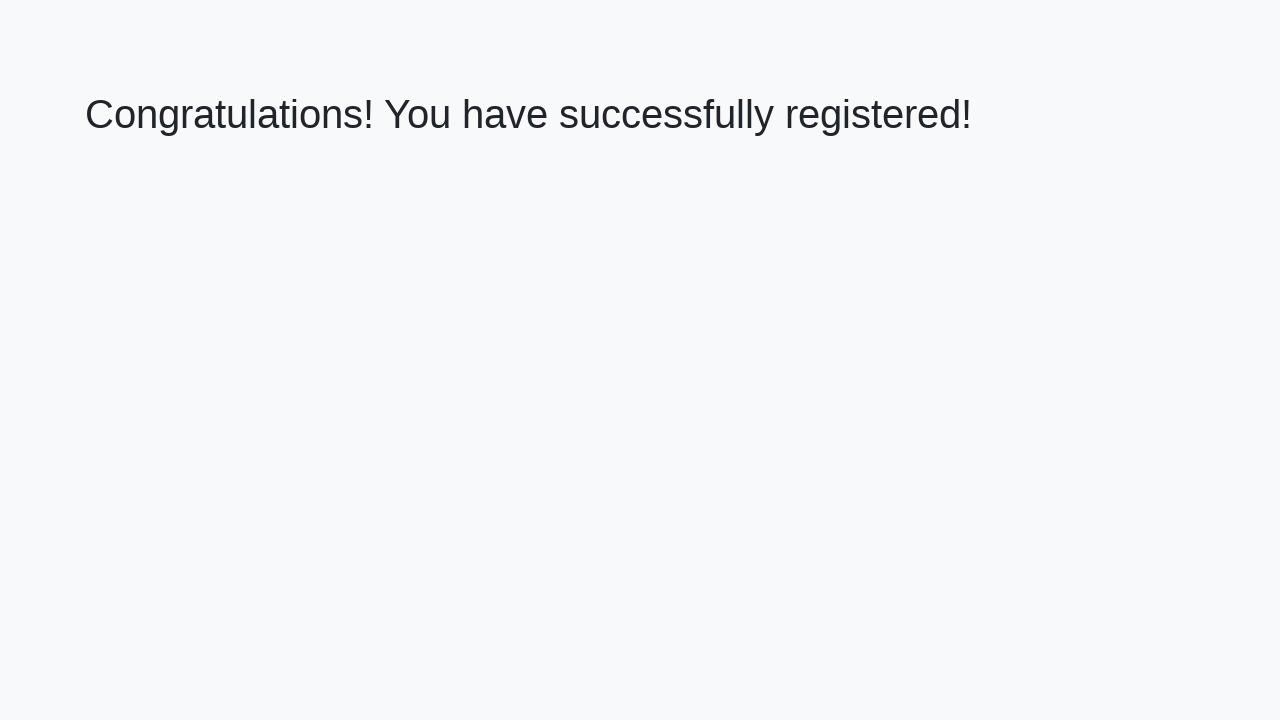

Verified registration success message matches expected text
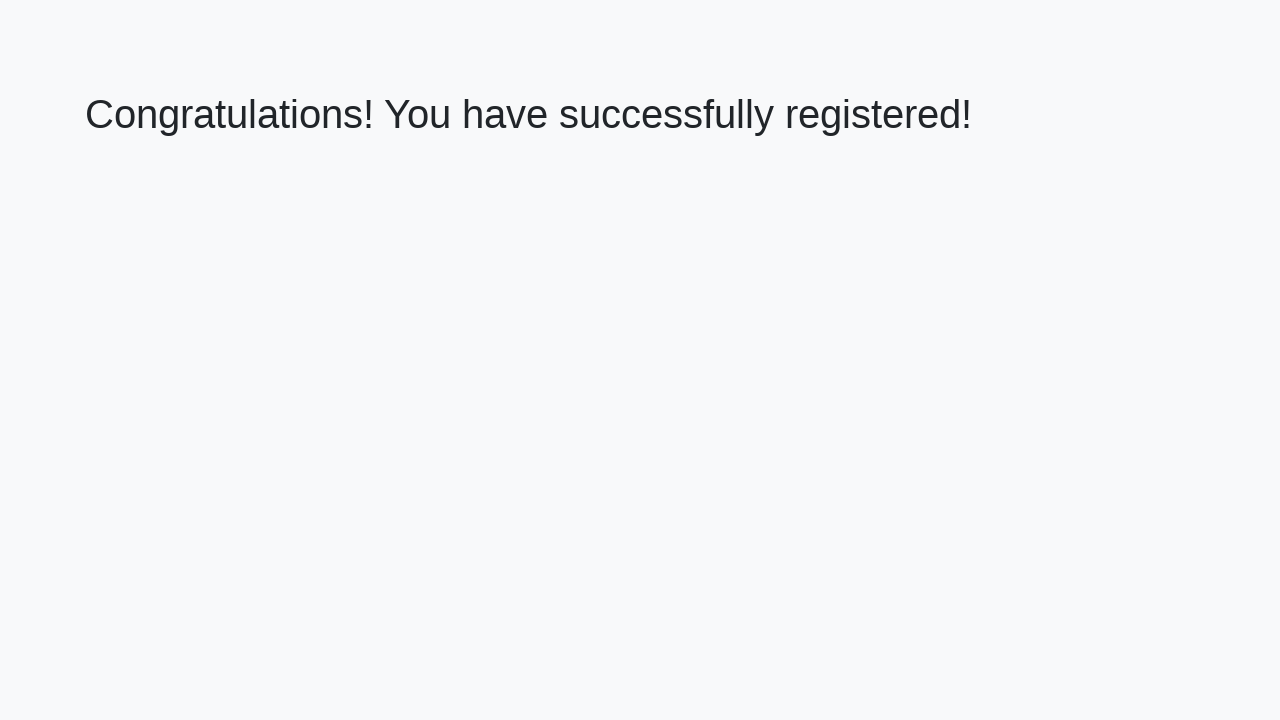

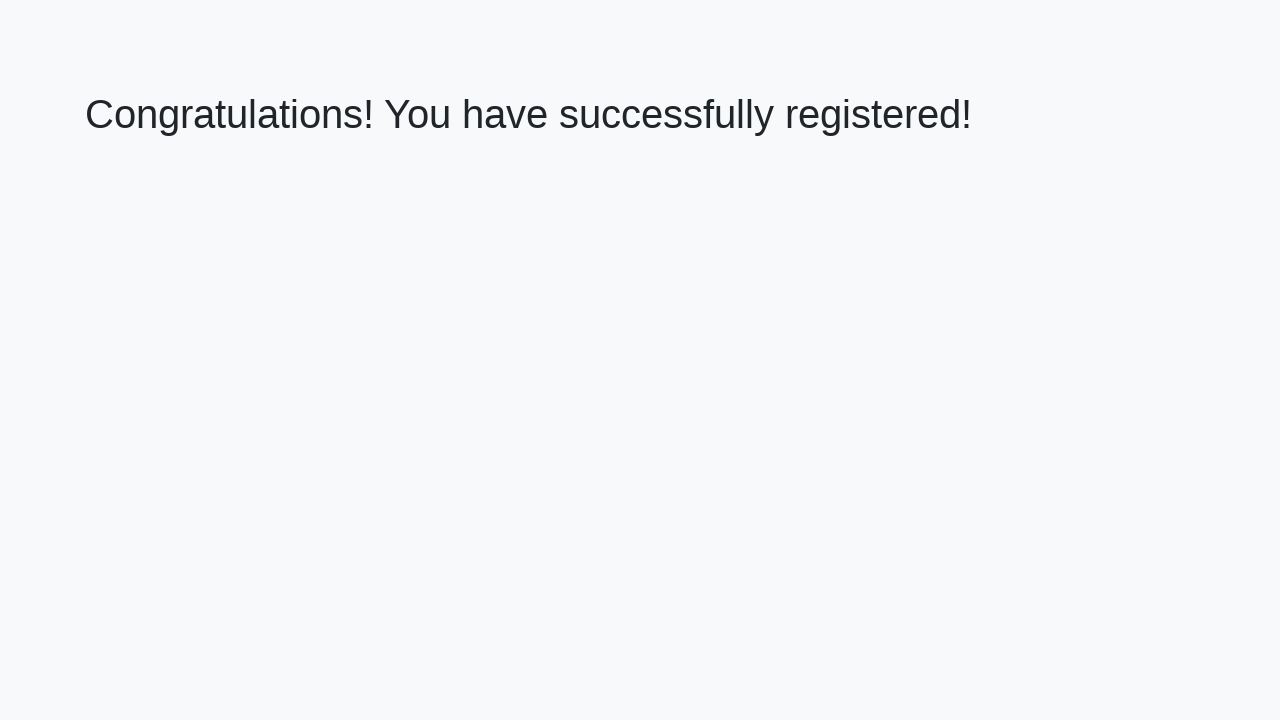